Tests context click (right-click) action by performing a right-click on a button and hovering through context menu items

Starting URL: https://swisnl.github.io/jQuery-contextMenu/demo.html

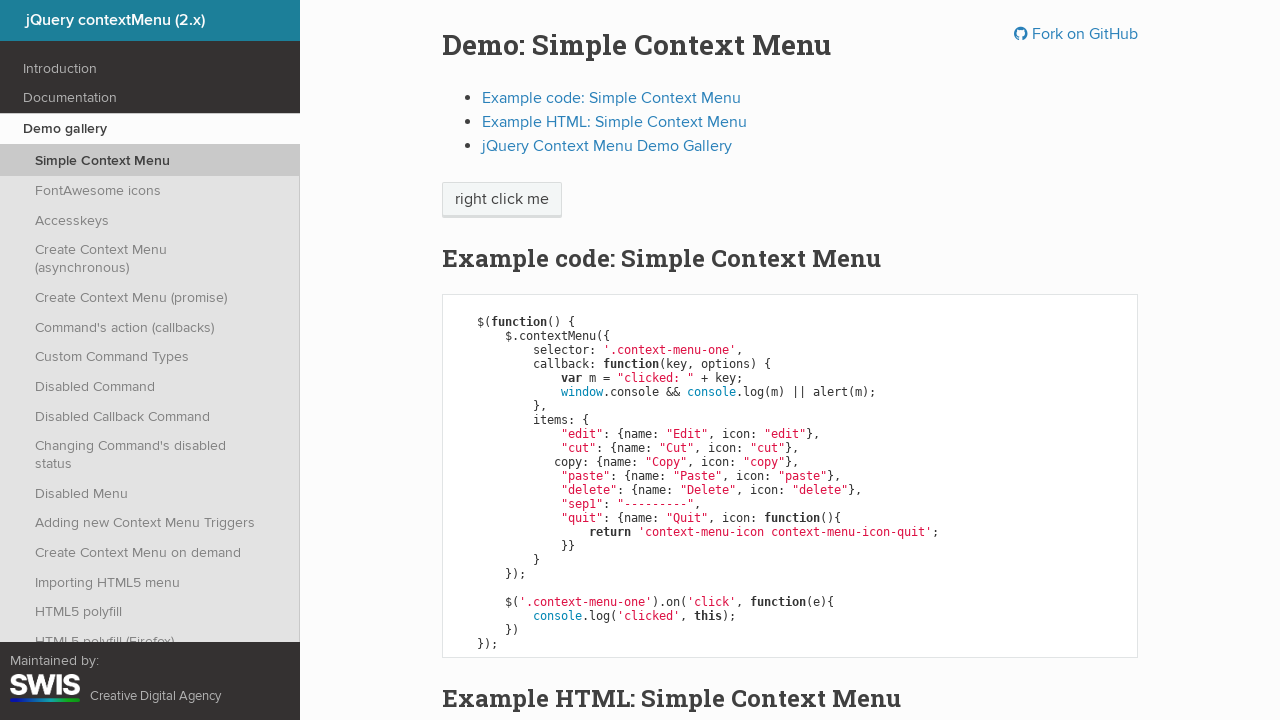

Right-clicked on context menu button at (502, 200) on .context-menu-one.btn.btn-neutral
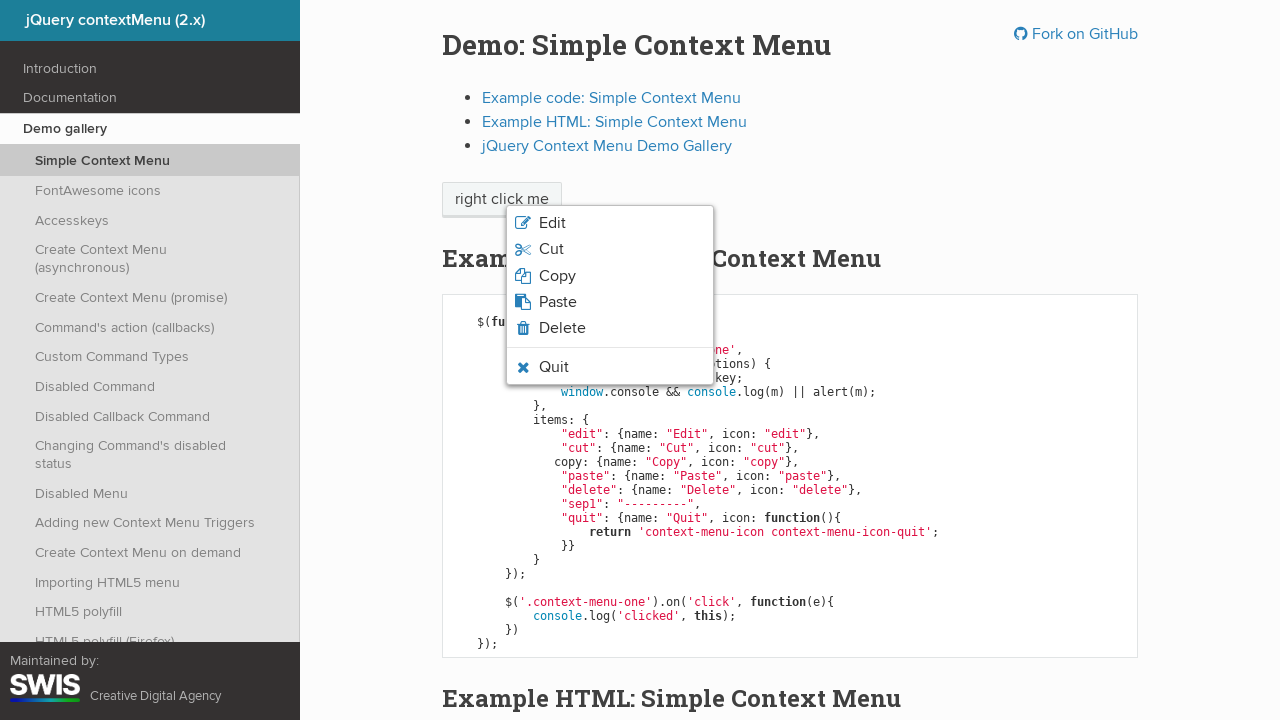

Retrieved context menu with 7 items
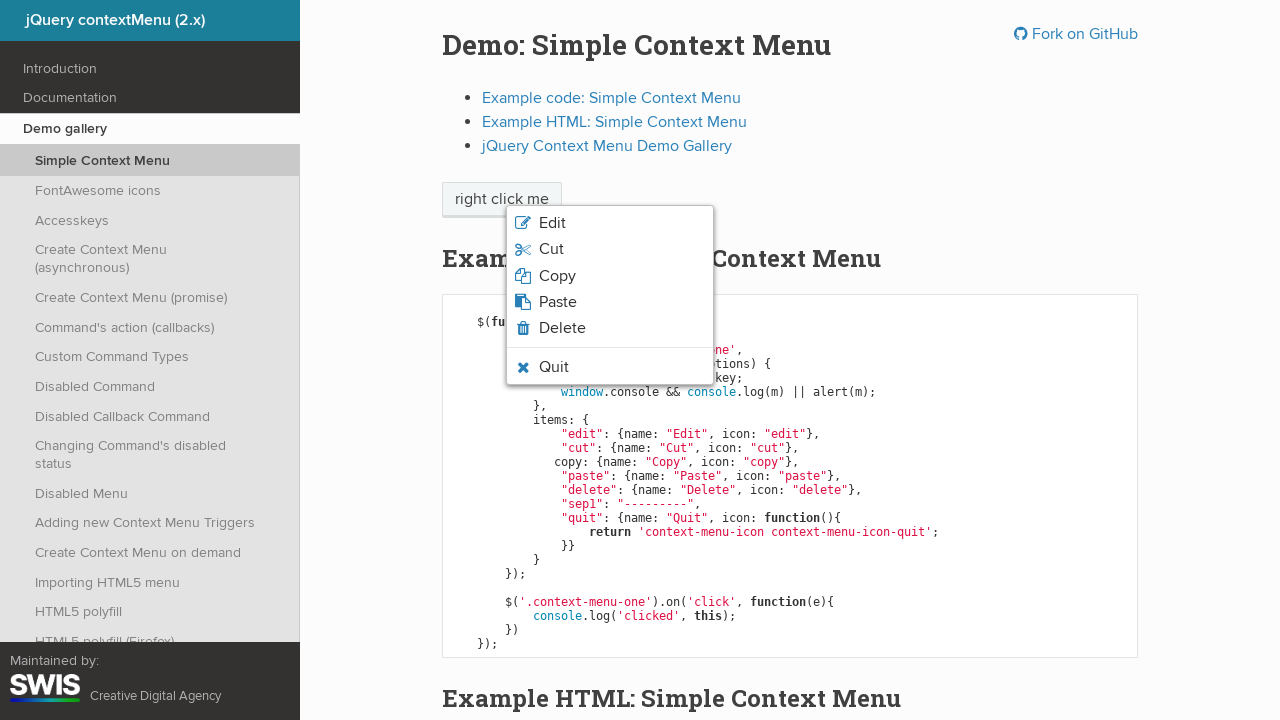

Hovered over context menu item 1 of 7 at (610, 223) on .context-menu-list .context-menu-item >> nth=0
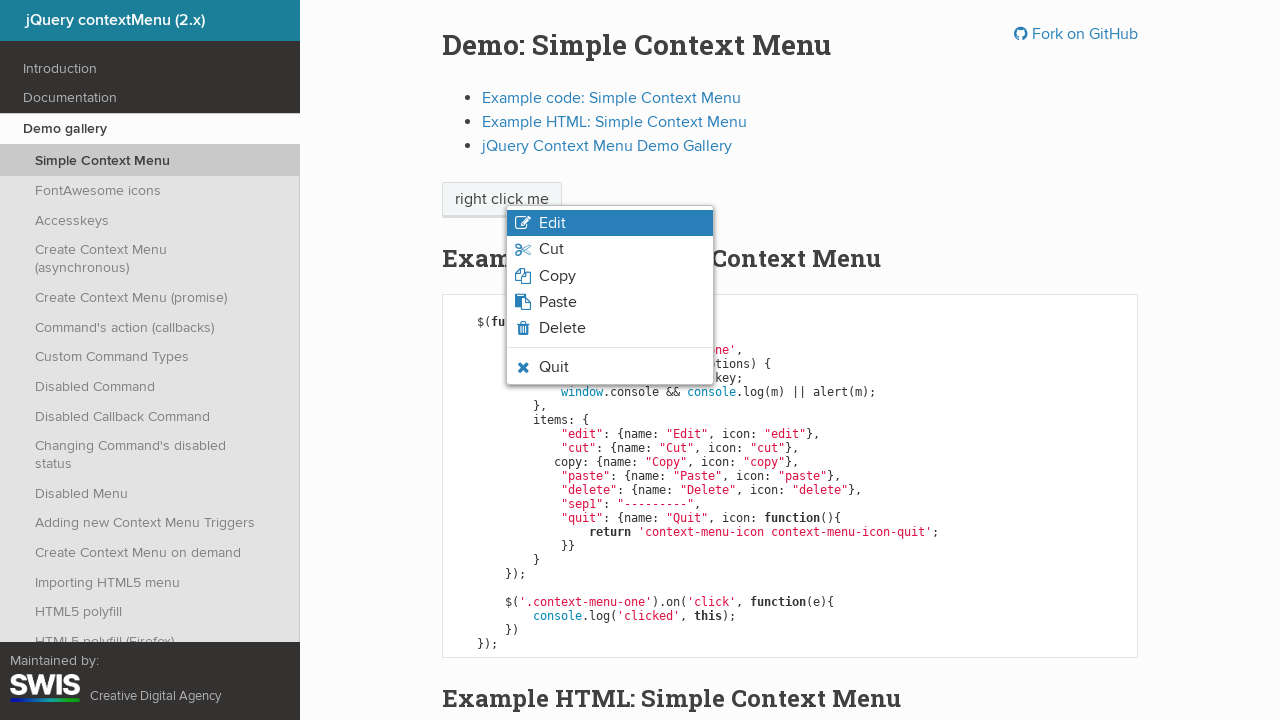

Hovered over context menu item 2 of 7 at (610, 249) on .context-menu-list .context-menu-item >> nth=1
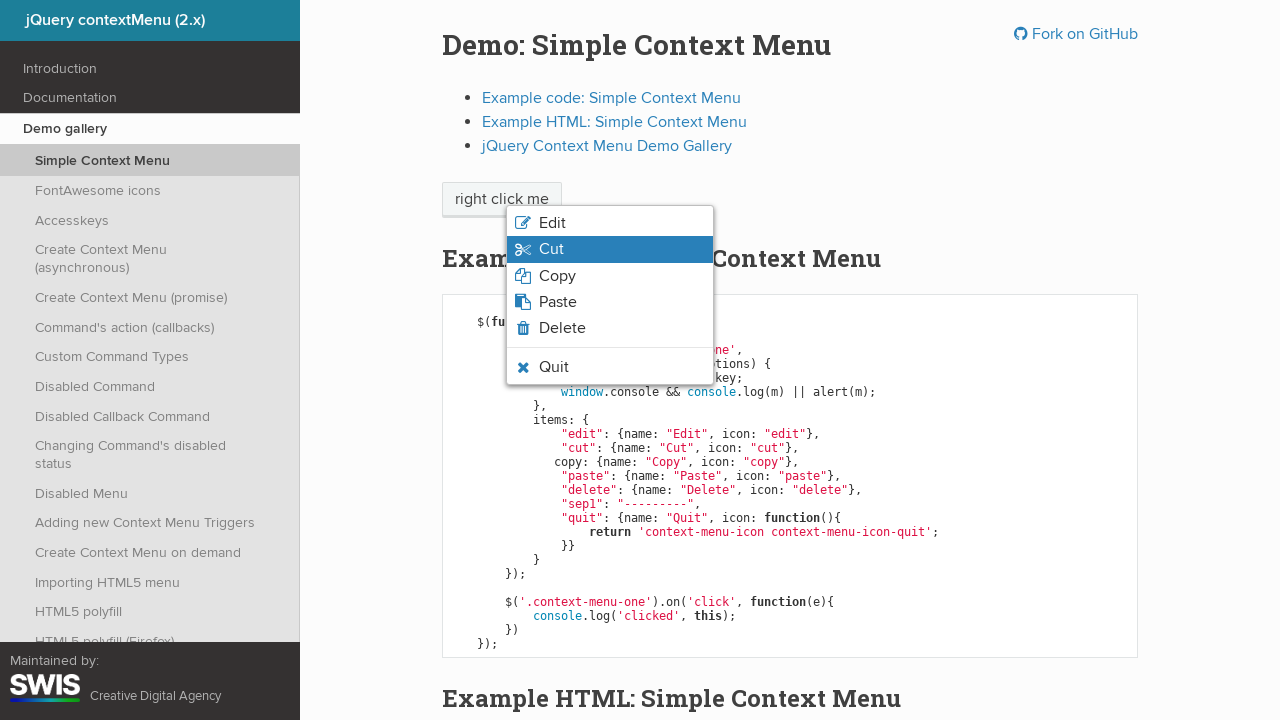

Hovered over context menu item 3 of 7 at (610, 276) on .context-menu-list .context-menu-item >> nth=2
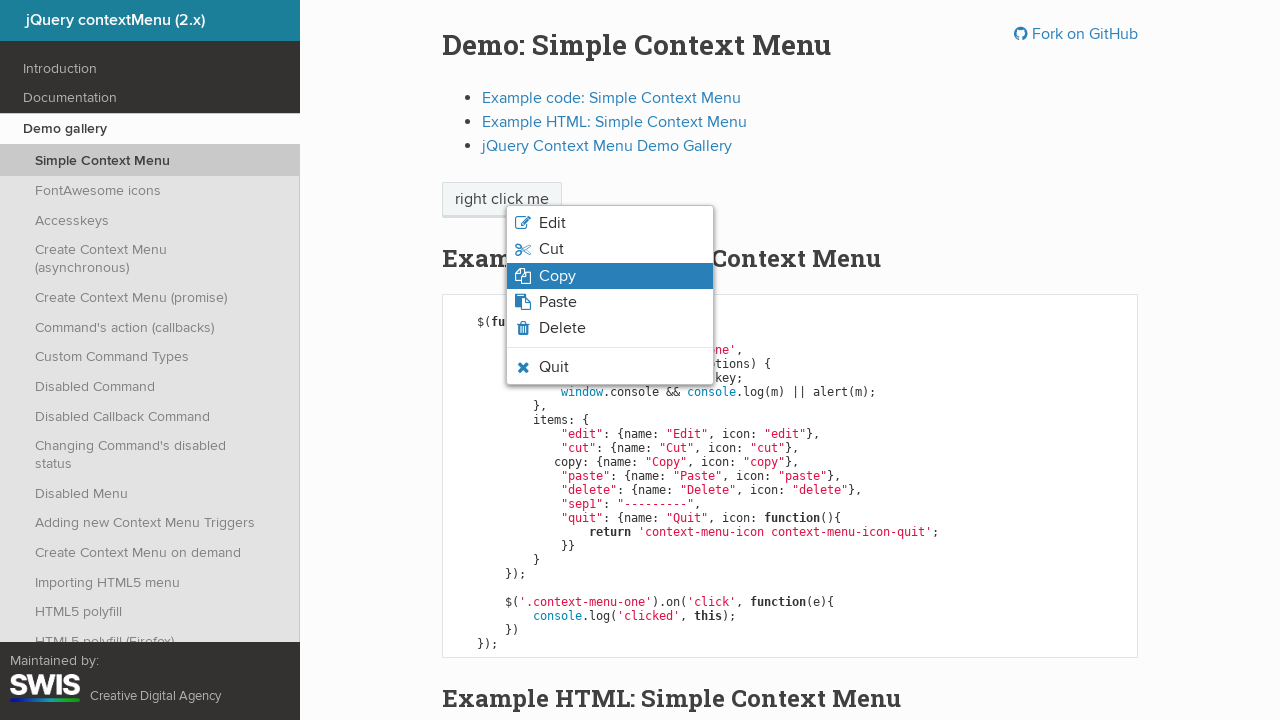

Hovered over context menu item 4 of 7 at (610, 302) on .context-menu-list .context-menu-item >> nth=3
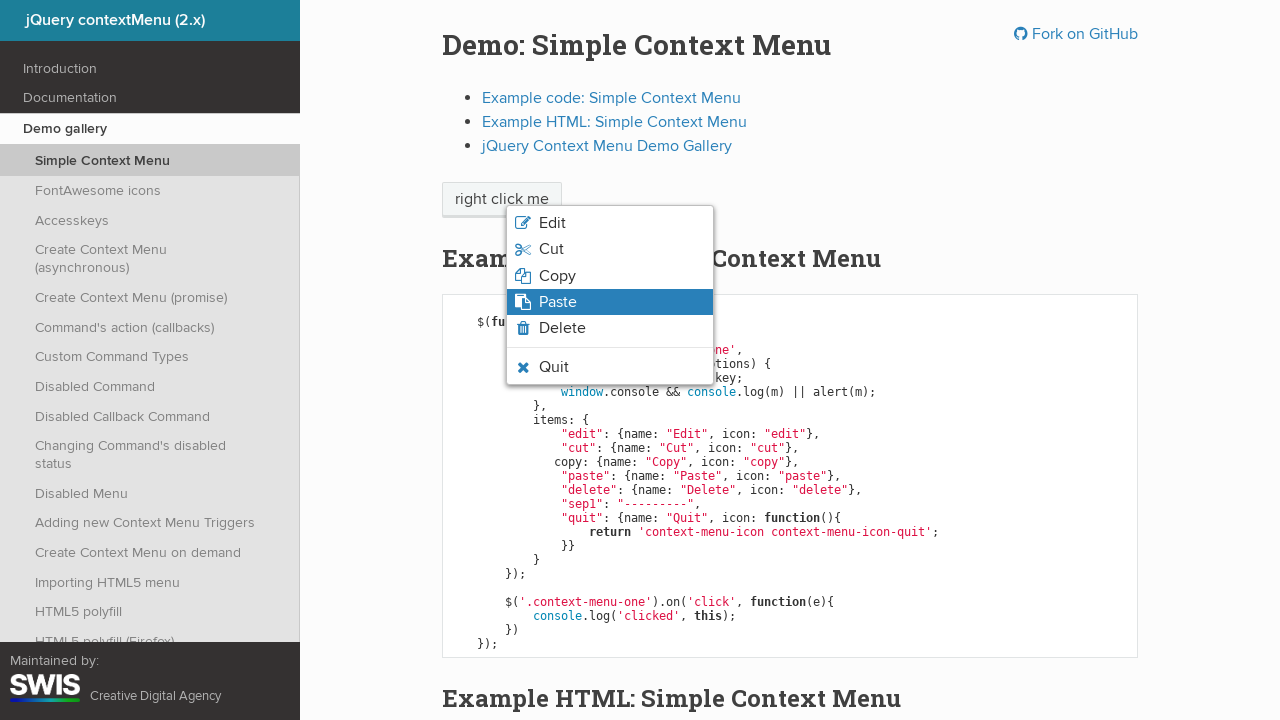

Hovered over context menu item 5 of 7 at (610, 328) on .context-menu-list .context-menu-item >> nth=4
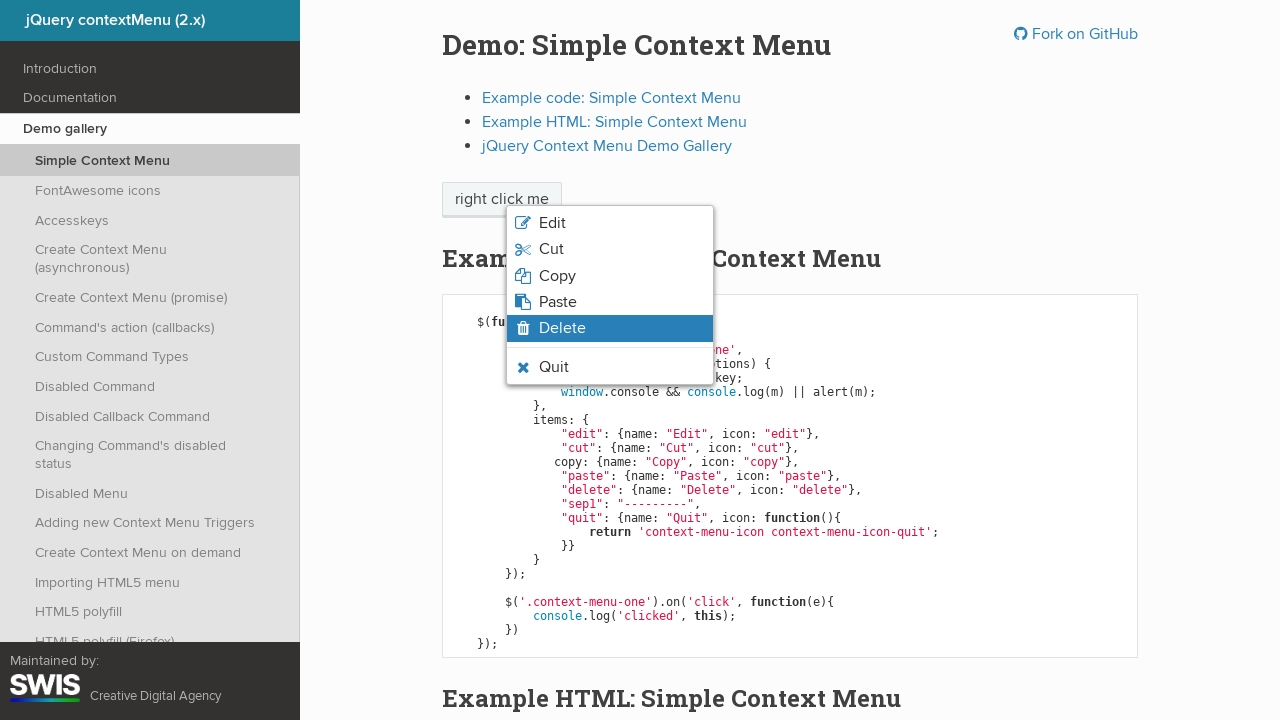

Hovered over context menu item 6 of 7 at (610, 348) on .context-menu-list .context-menu-item >> nth=5
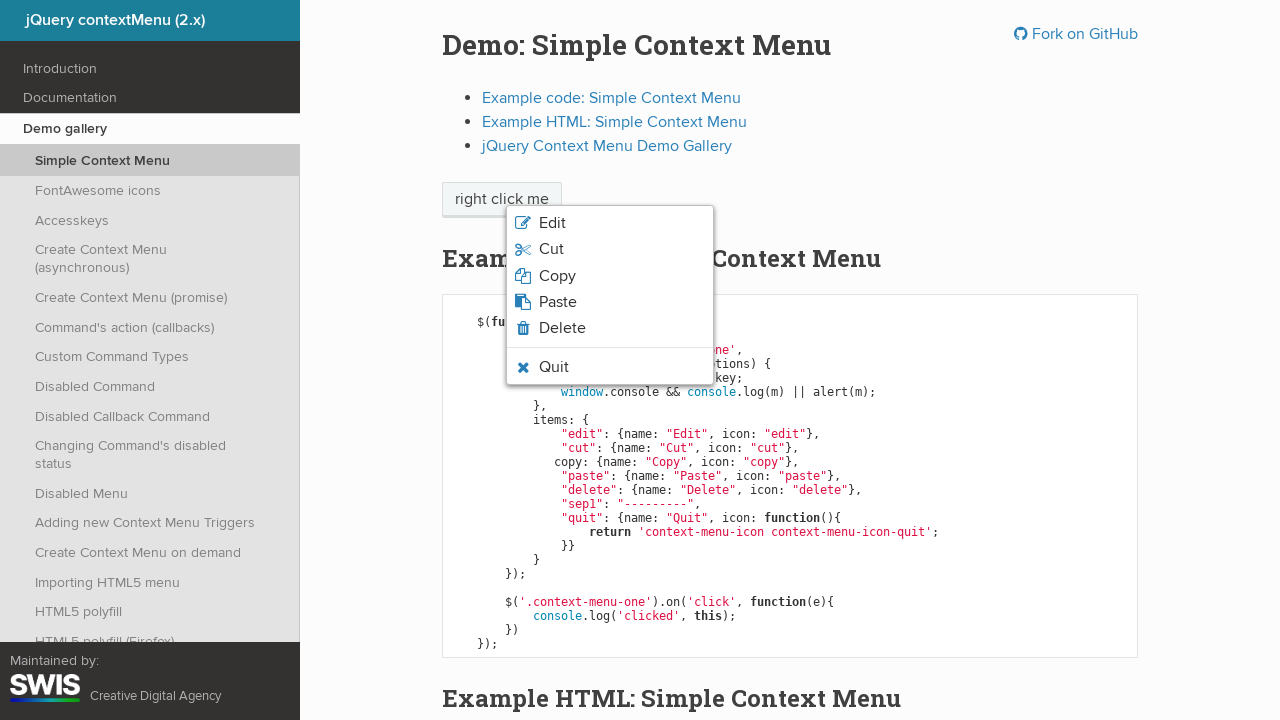

Hovered over context menu item 7 of 7 at (610, 367) on .context-menu-list .context-menu-item >> nth=6
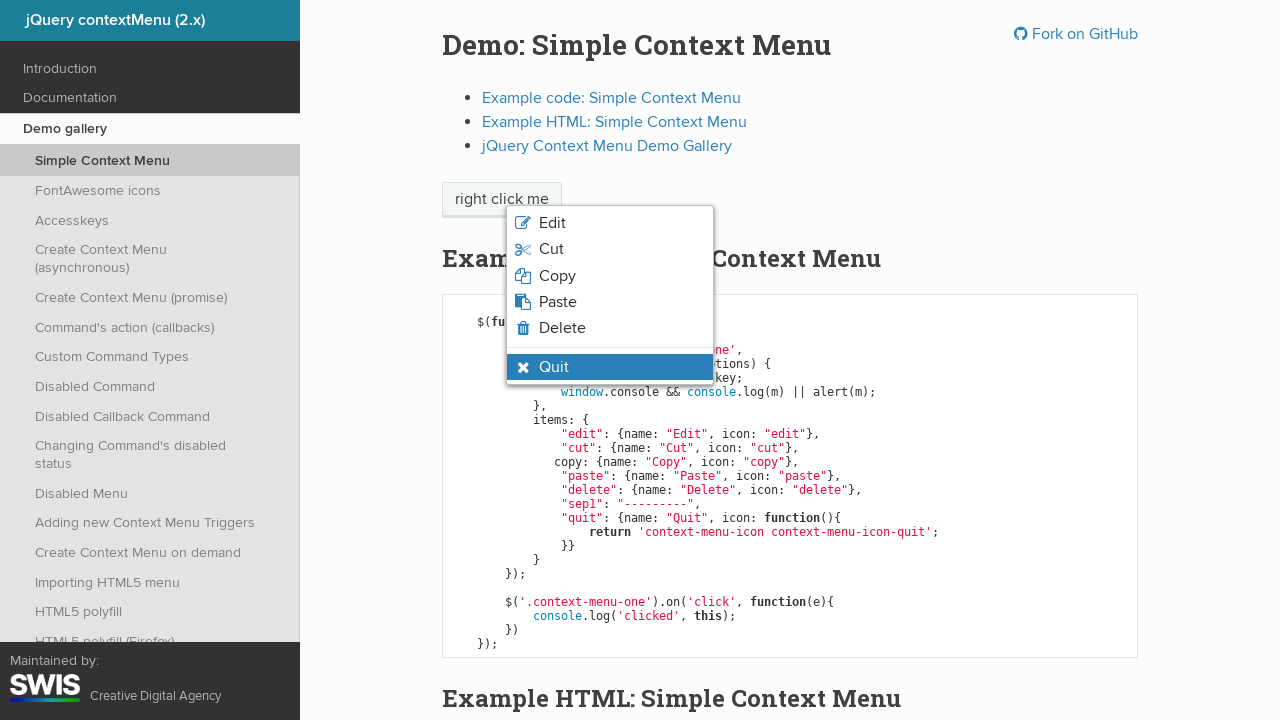

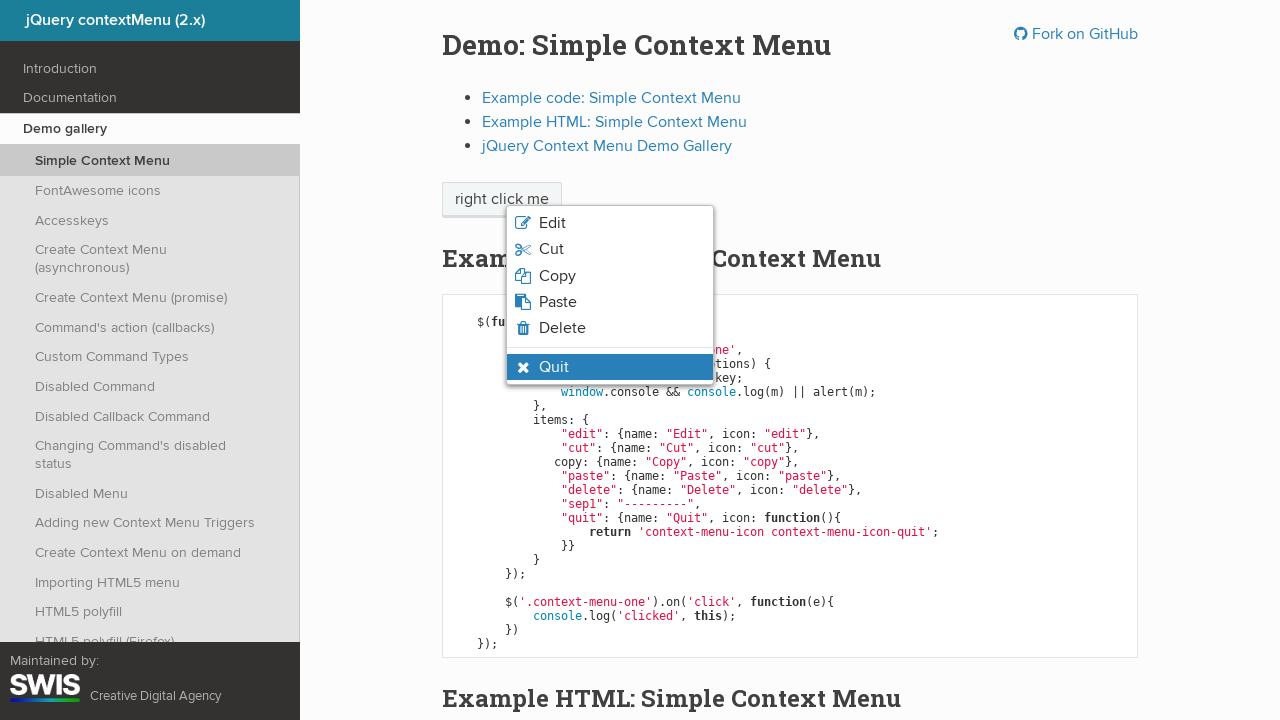